Tests filtering to display only completed todo items

Starting URL: https://demo.playwright.dev/todomvc

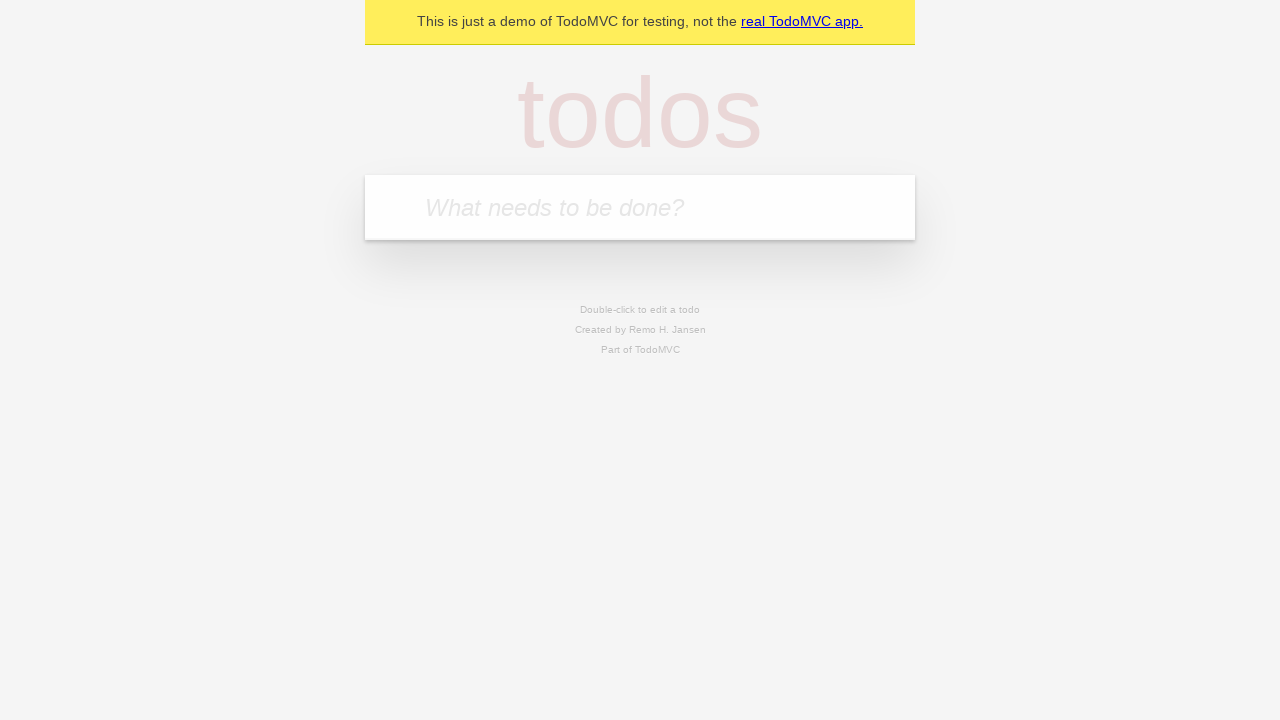

Filled todo input with 'buy some cheese' on internal:attr=[placeholder="What needs to be done?"i]
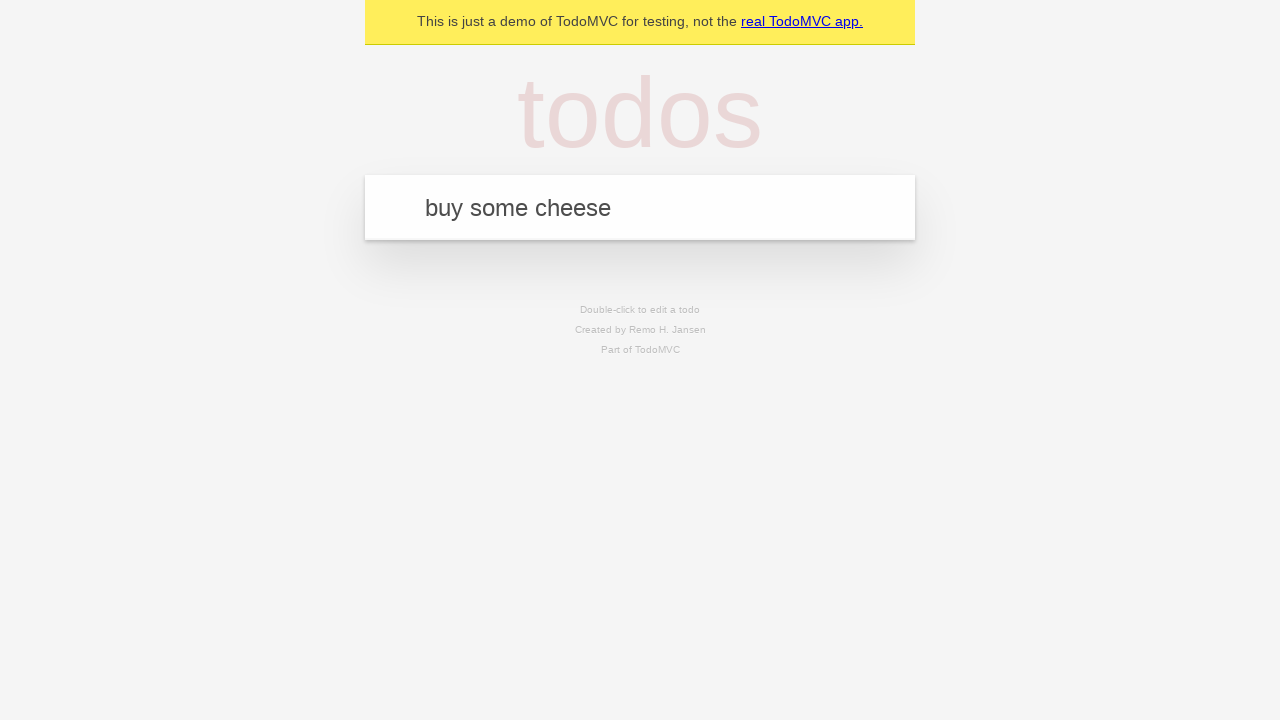

Pressed Enter to add first todo item on internal:attr=[placeholder="What needs to be done?"i]
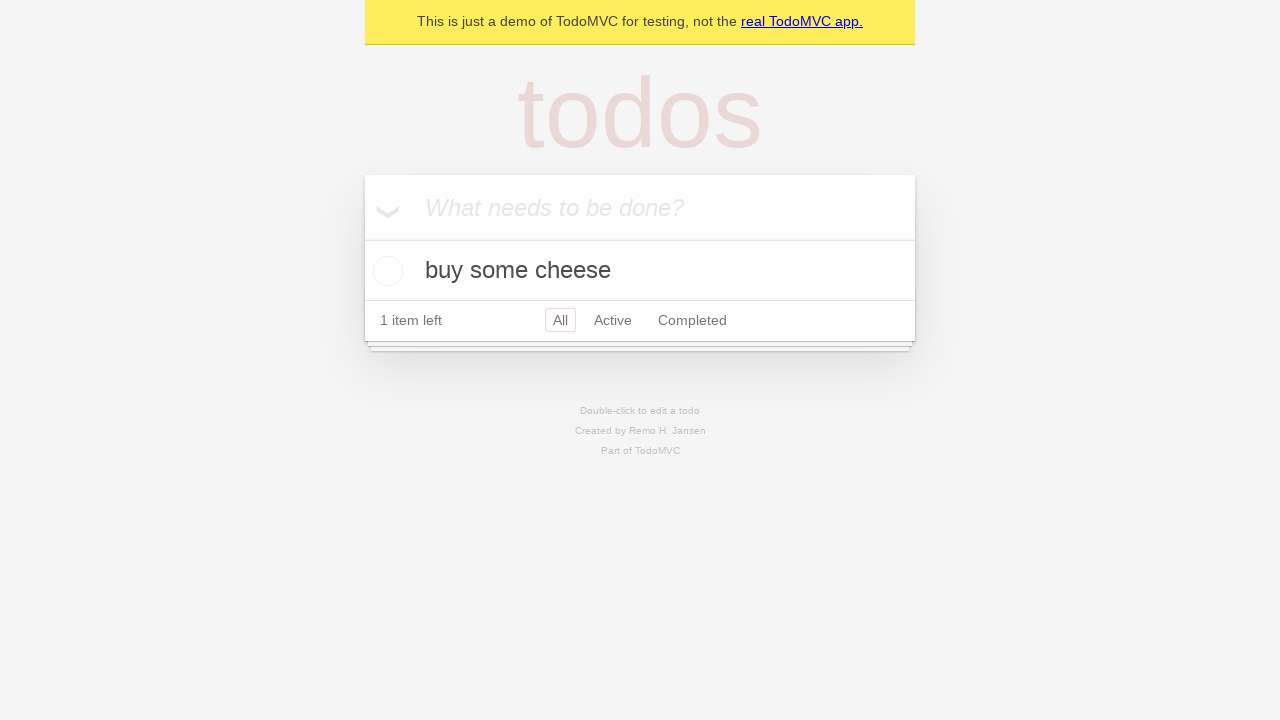

Filled todo input with 'feed the cat' on internal:attr=[placeholder="What needs to be done?"i]
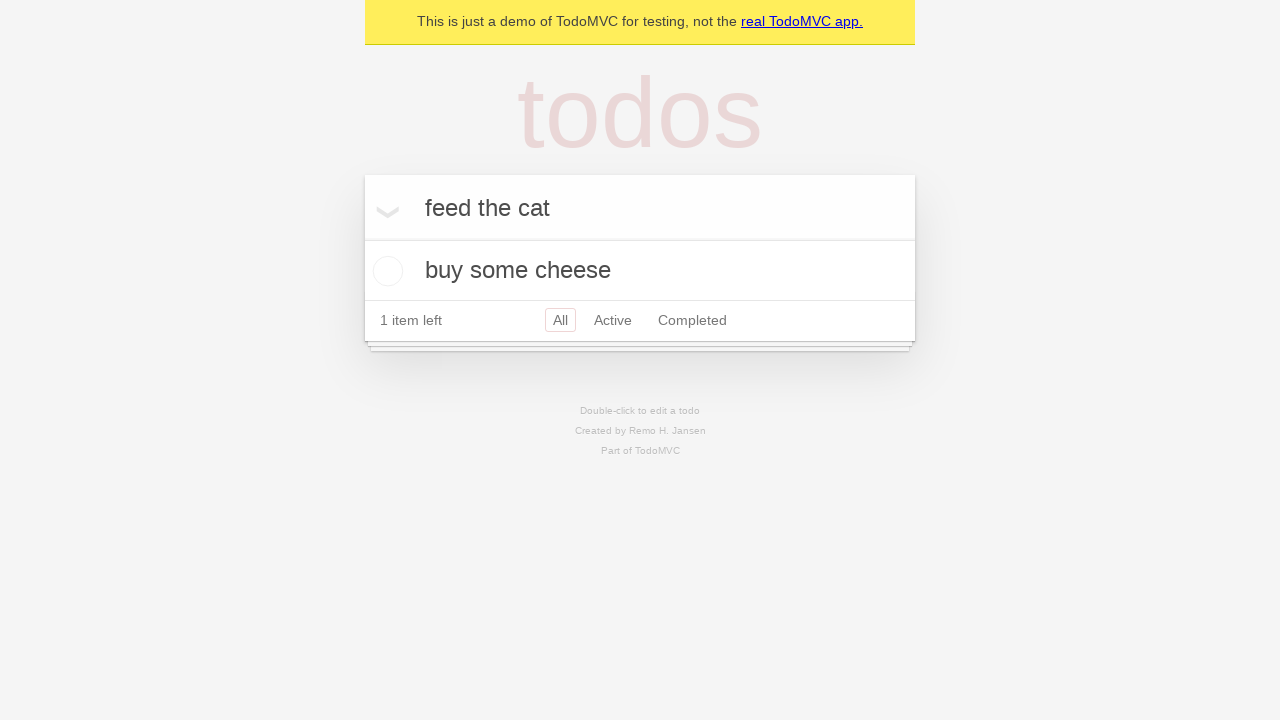

Pressed Enter to add second todo item on internal:attr=[placeholder="What needs to be done?"i]
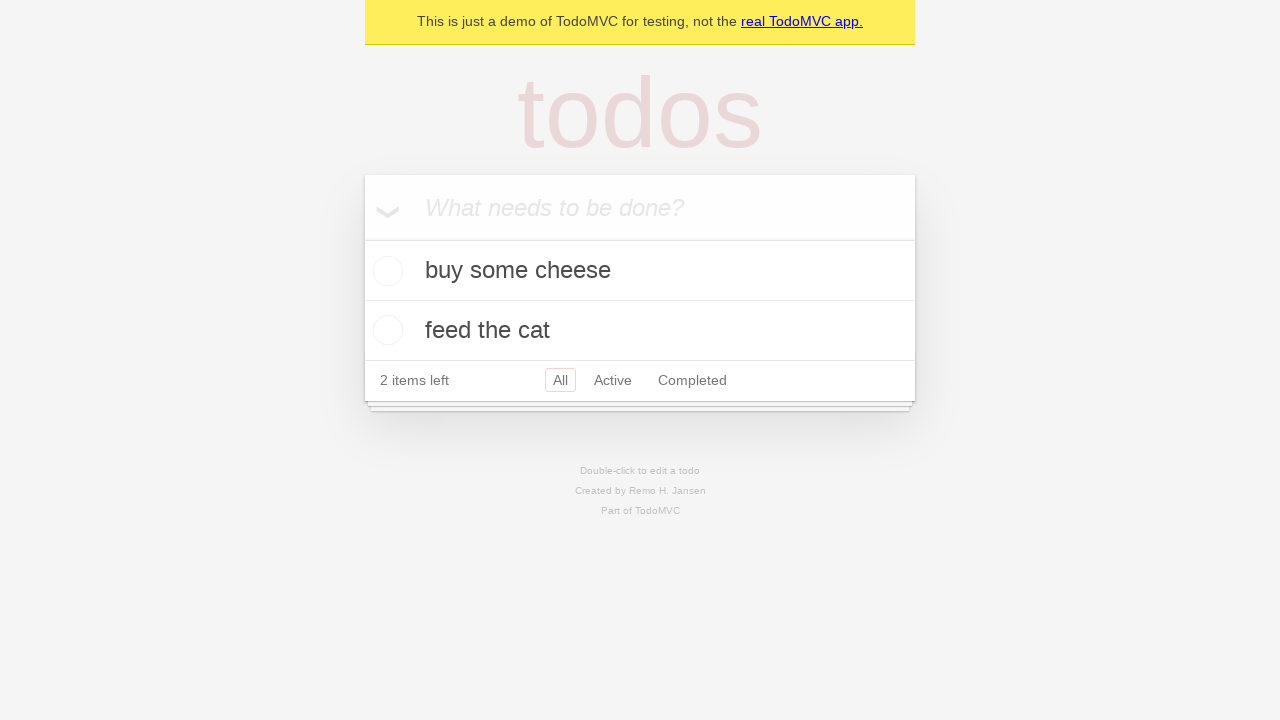

Filled todo input with 'book a doctors appointment' on internal:attr=[placeholder="What needs to be done?"i]
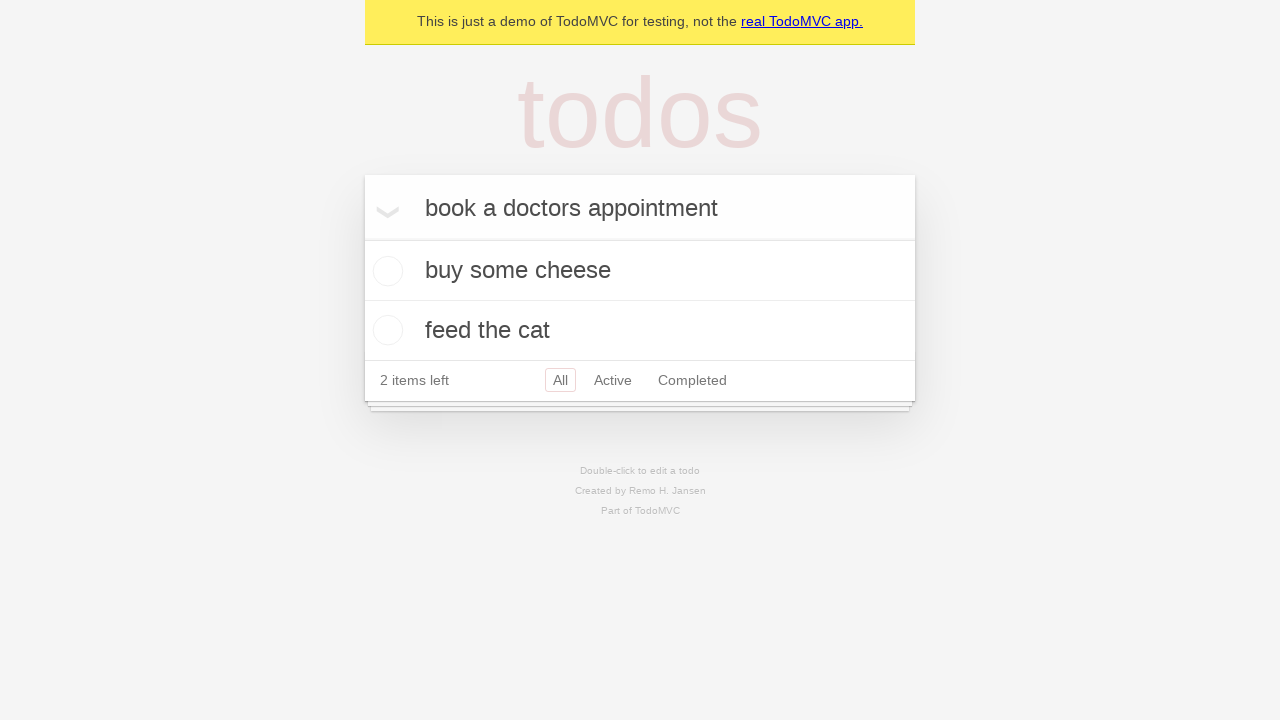

Pressed Enter to add third todo item on internal:attr=[placeholder="What needs to be done?"i]
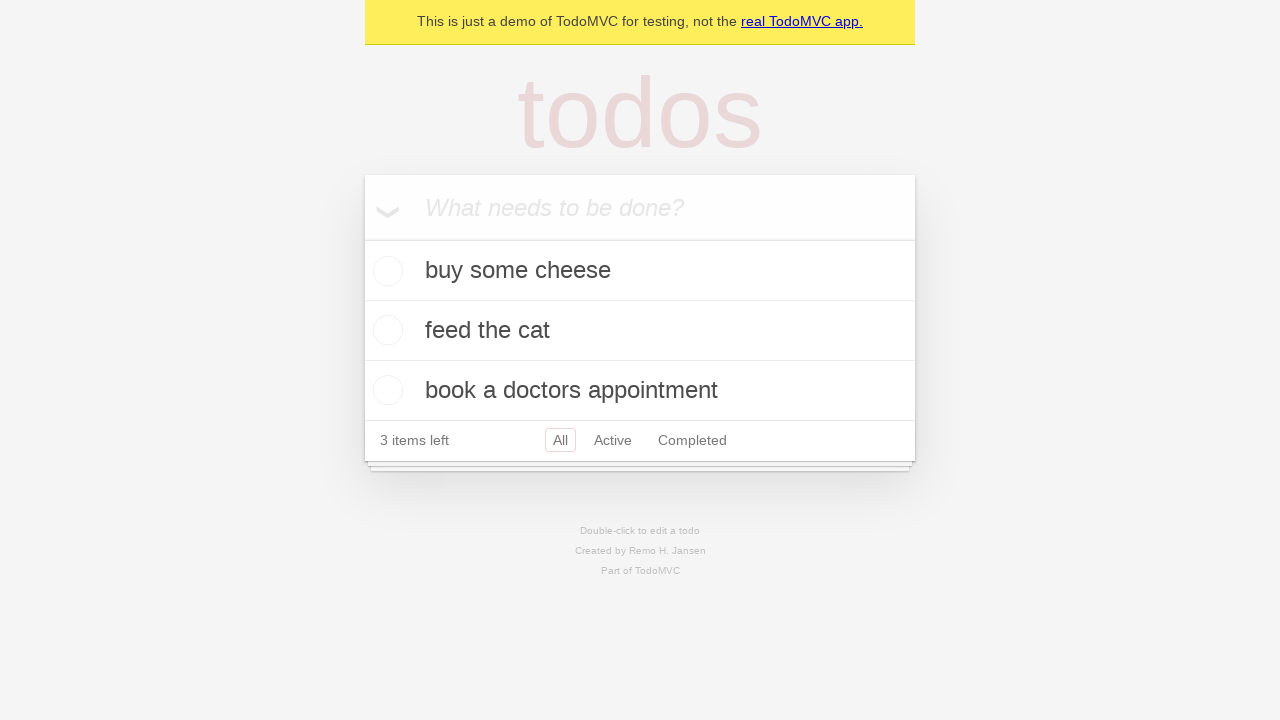

Checked the second todo item 'feed the cat' as completed at (385, 330) on internal:testid=[data-testid="todo-item"s] >> nth=1 >> internal:role=checkbox
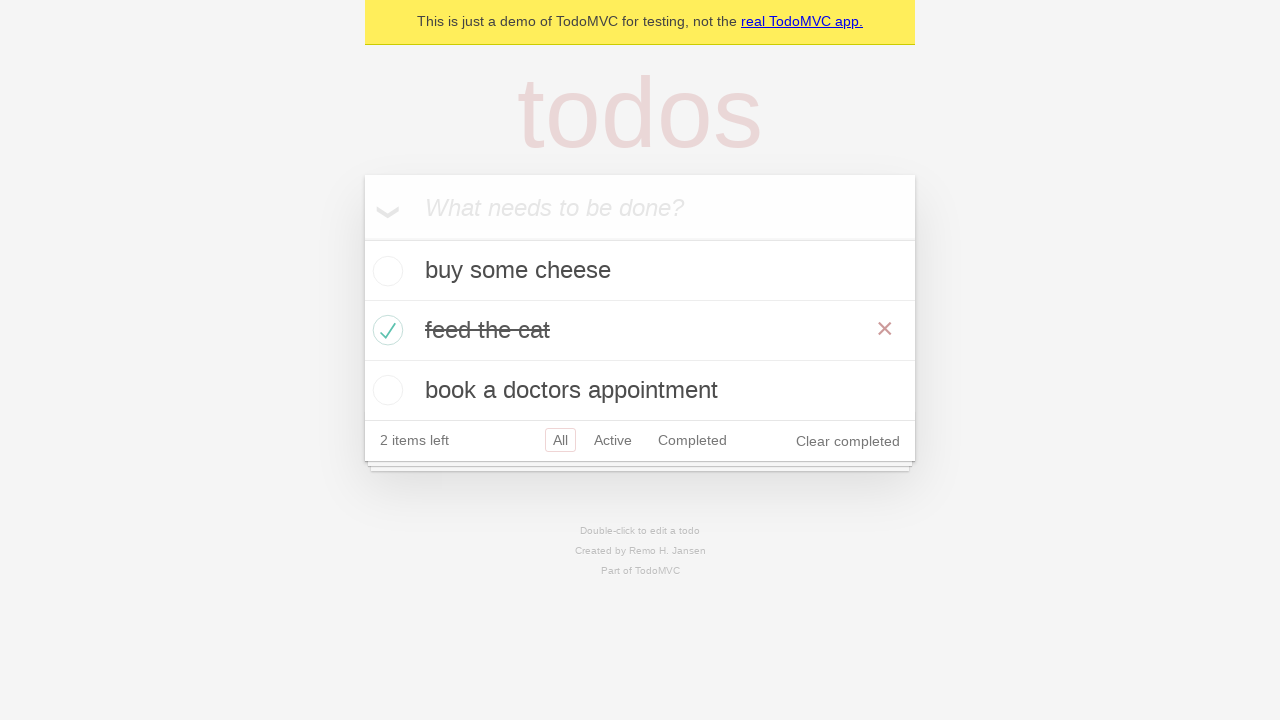

Clicked Completed filter to display only completed todo items at (692, 440) on internal:role=link[name="Completed"i]
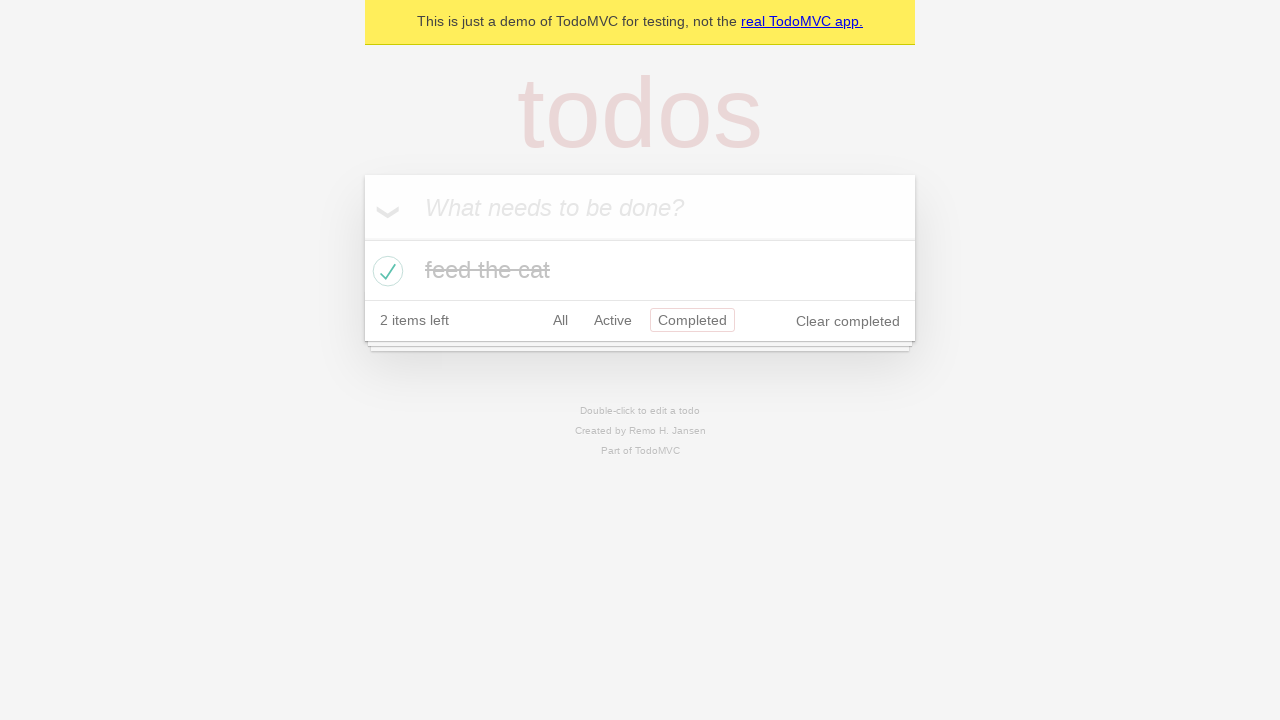

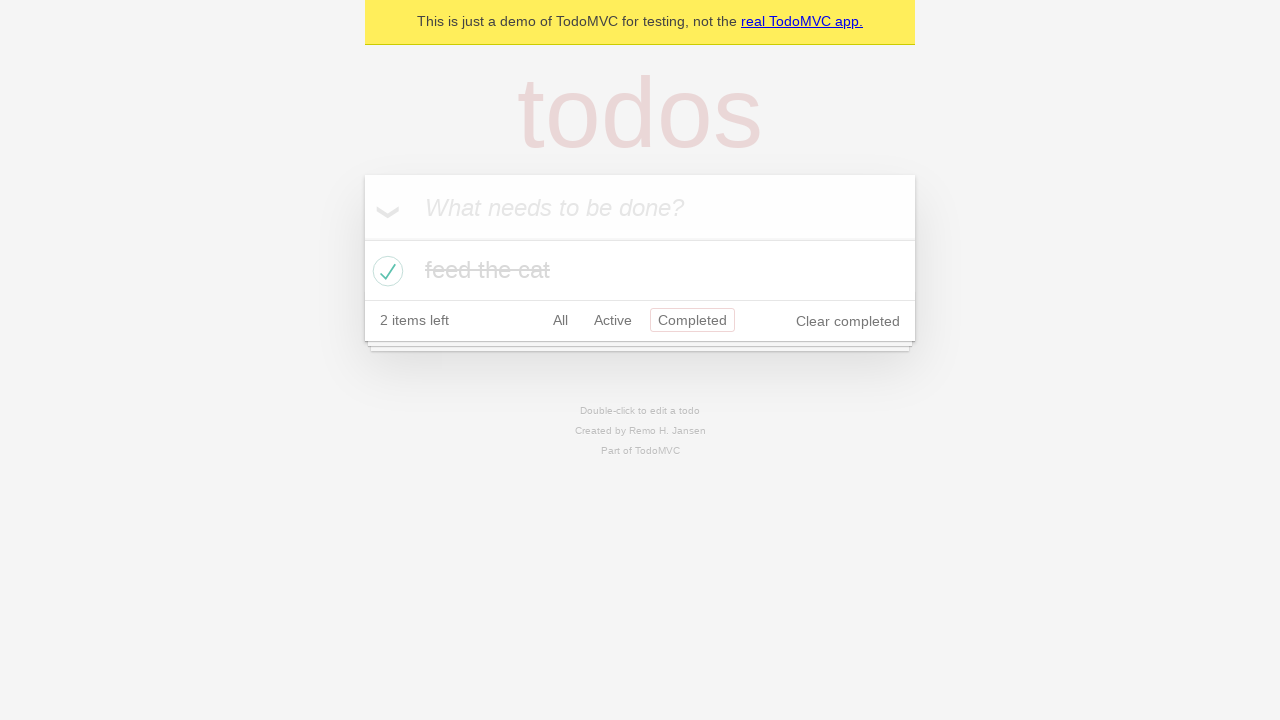